Tests multi-select dropdown functionality by selecting multiple options from an IDE dropdown list

Starting URL: https://www.hyrtutorials.com/p/html-dropdown-elements-practice.html

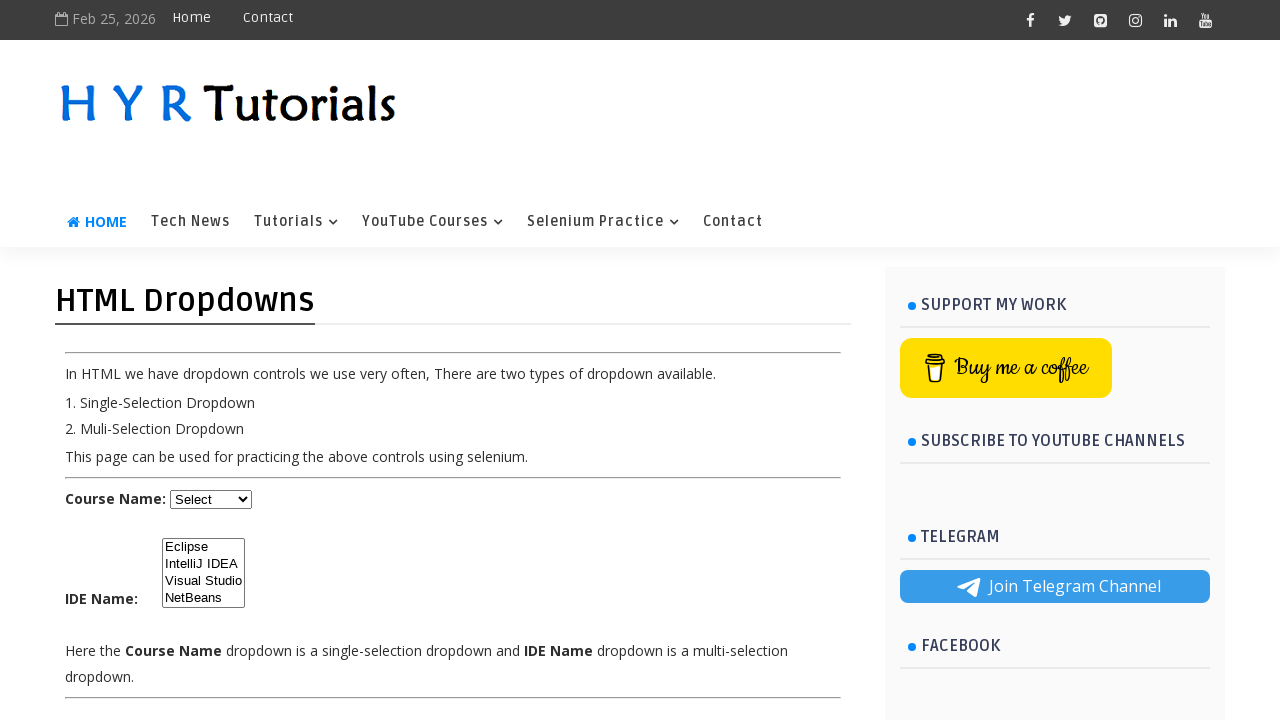

Located multi-select IDE dropdown element
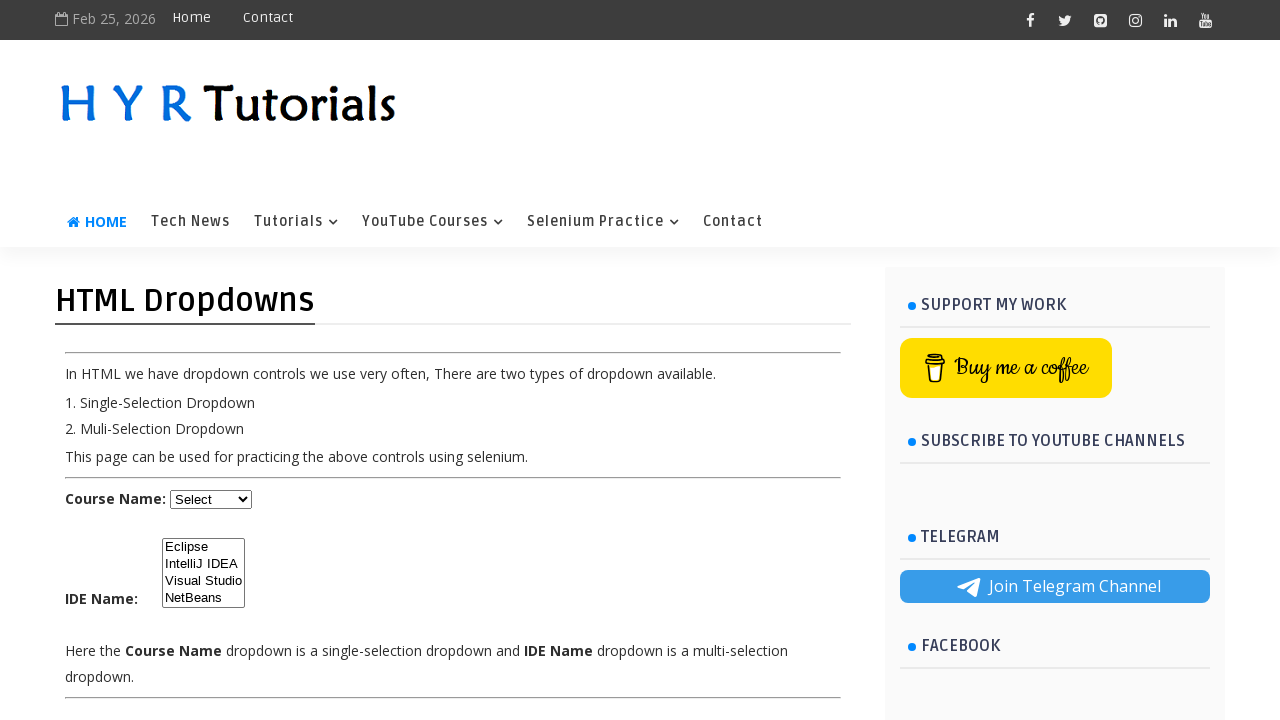

Selected 'Visual Studio' option from IDE dropdown on select#ide
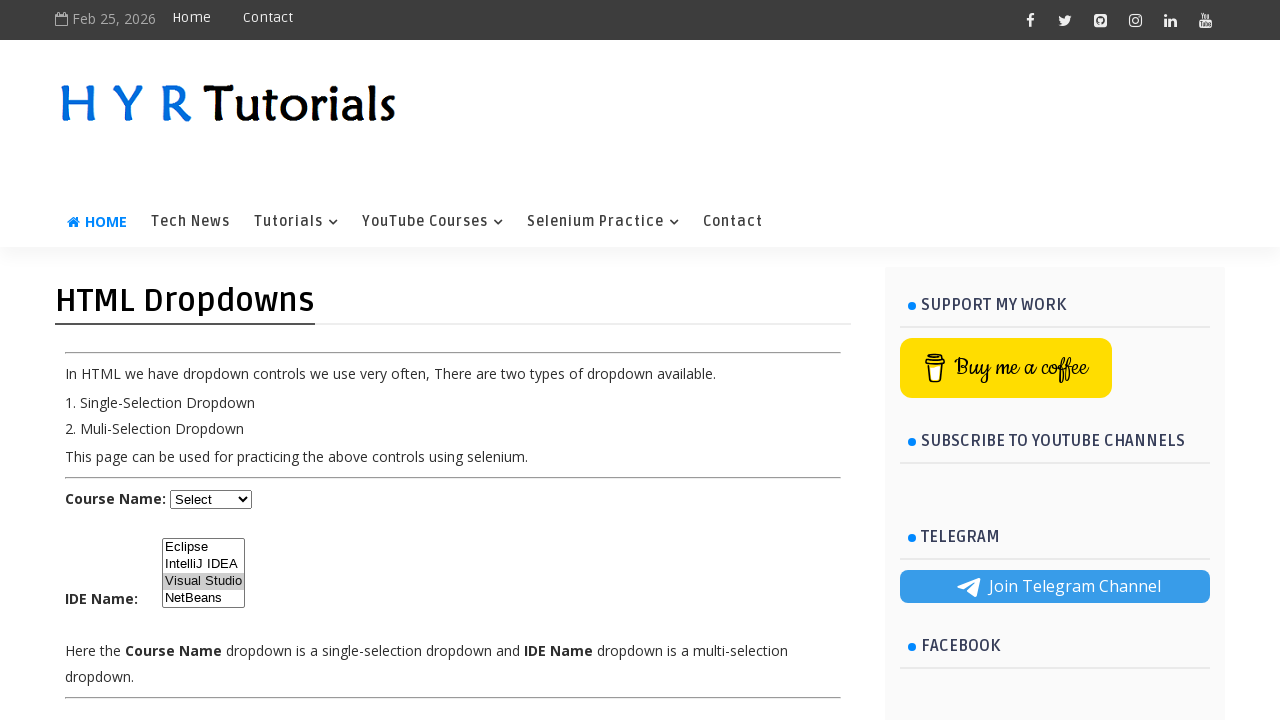

Selected both 'Visual Studio' and 'IntelliJ IDEA' options in multi-select dropdown on select#ide
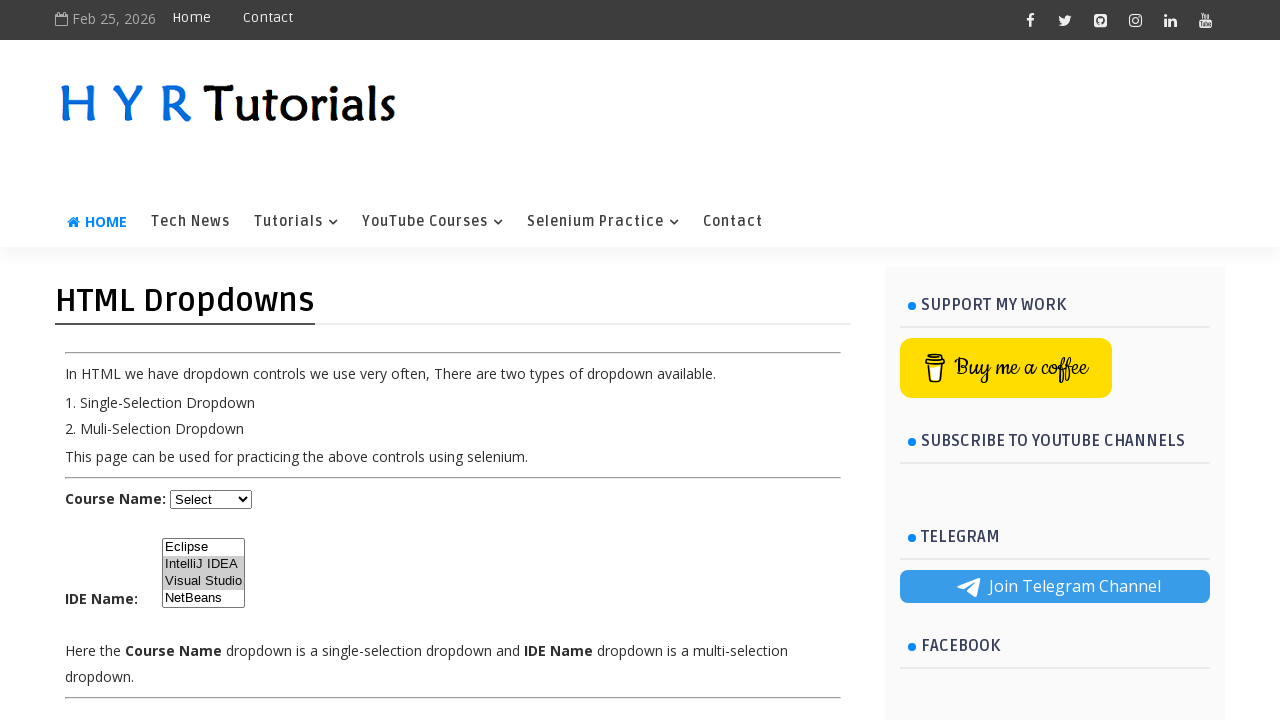

Located first checked option in dropdown
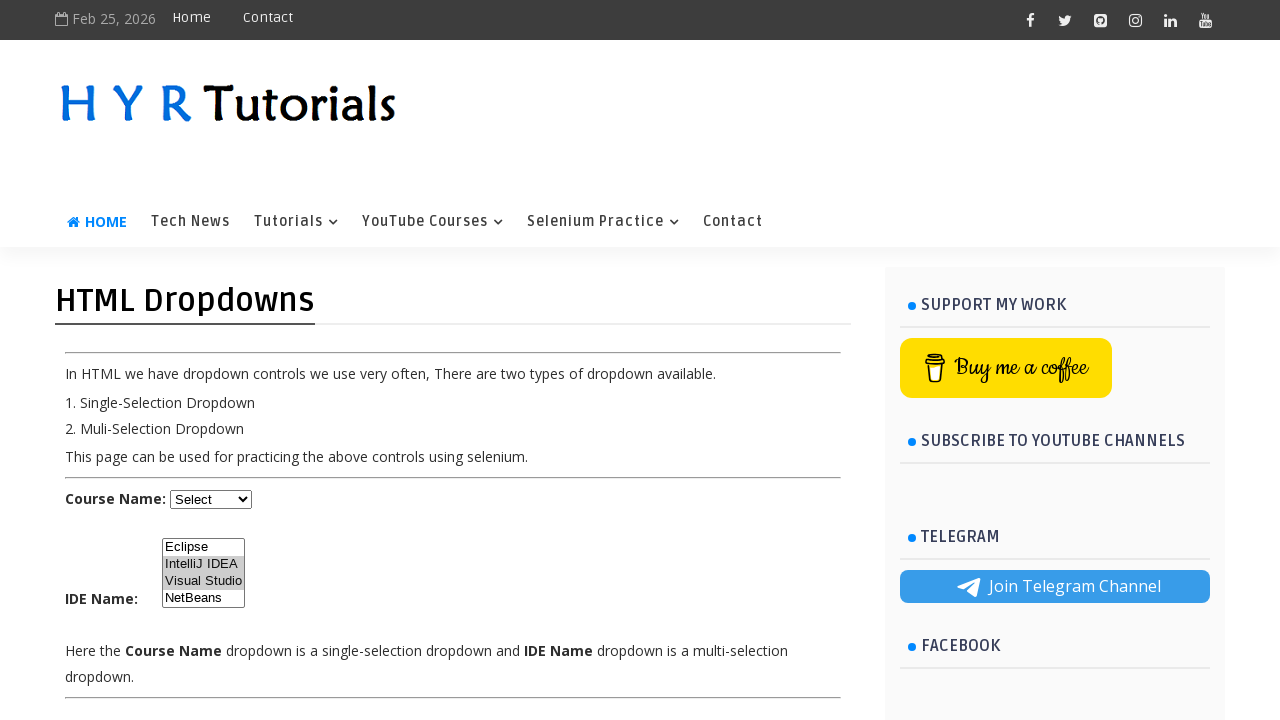

Printed text content of first selected option
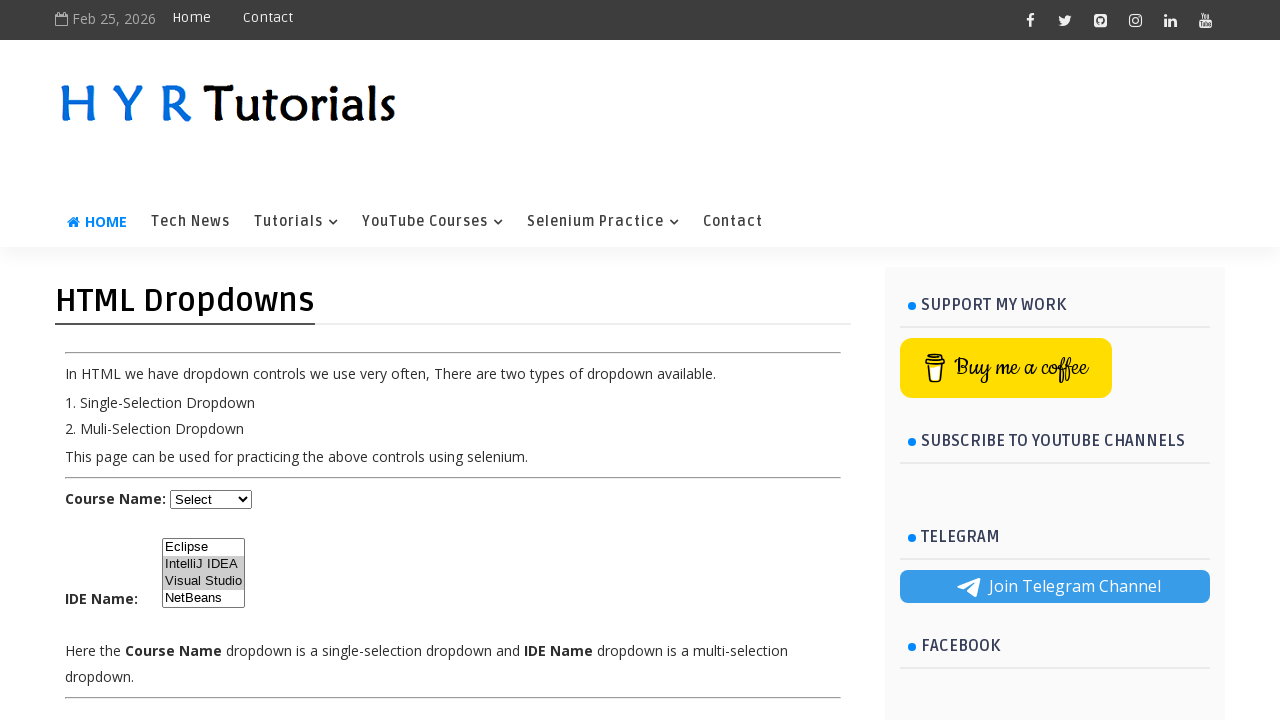

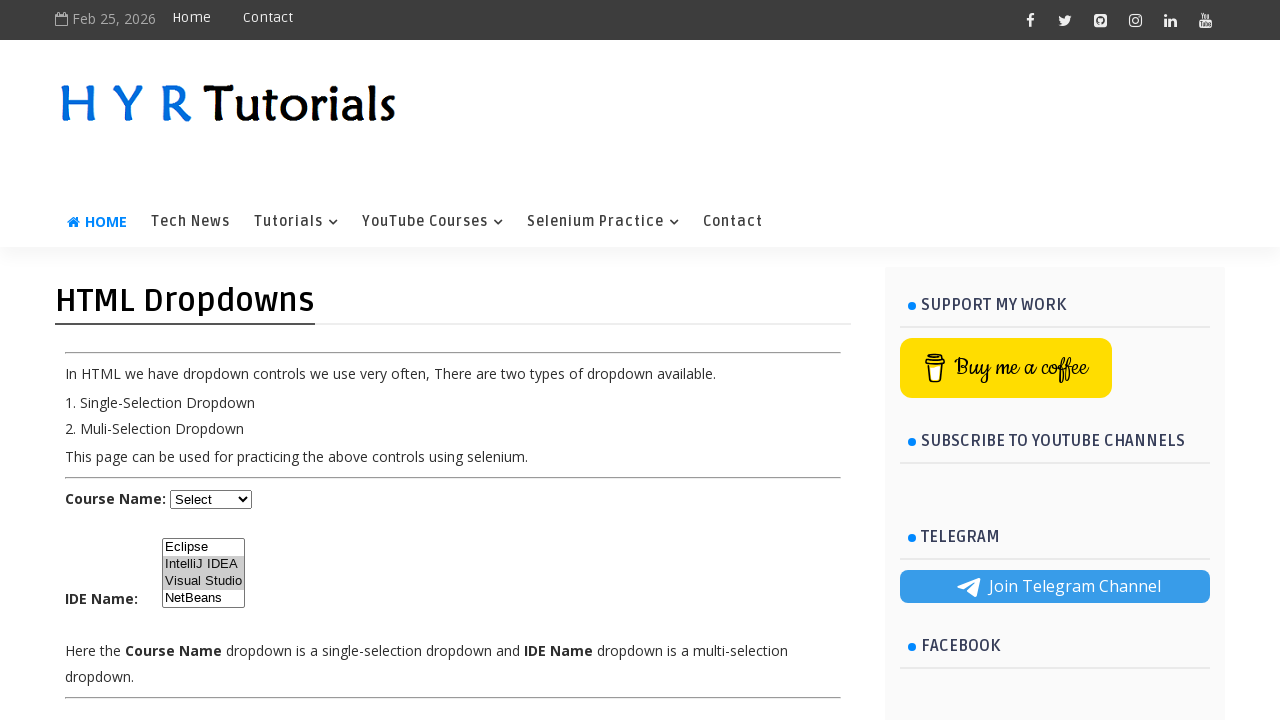